Calculates the sum of two numbers displayed on the page and selects the result from a dropdown menu

Starting URL: http://suninjuly.github.io/selects2.html

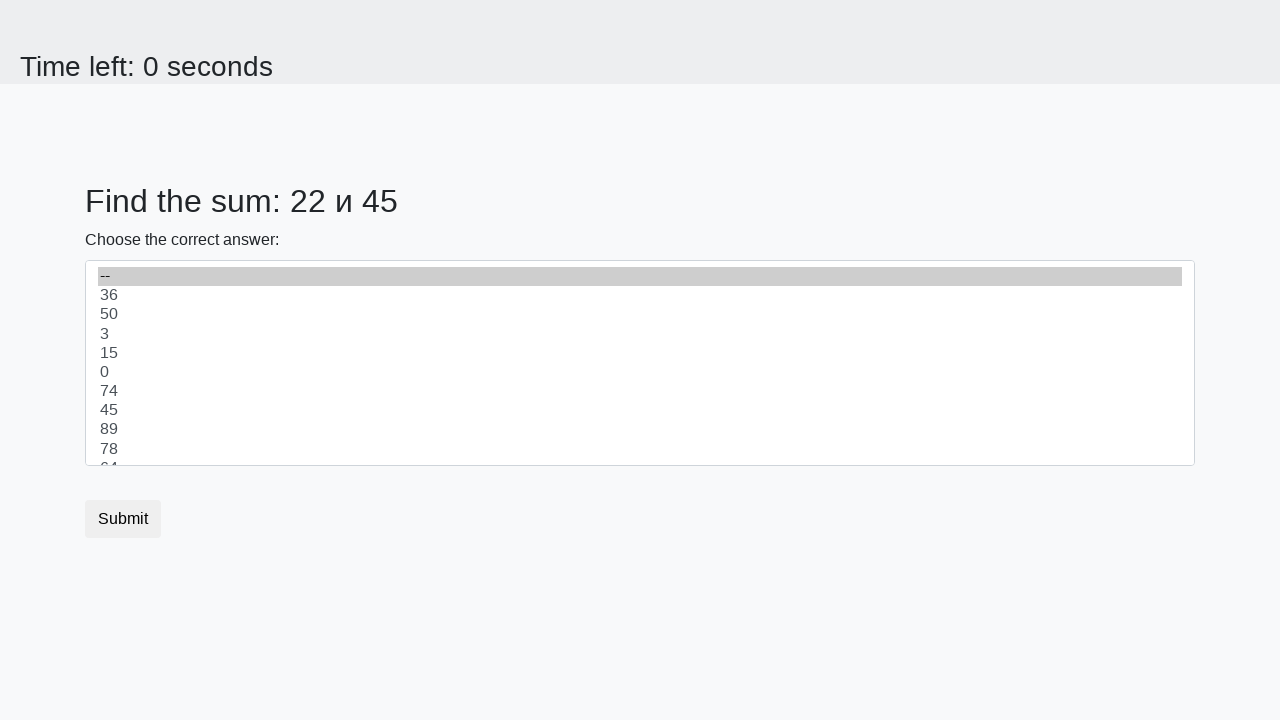

Located first number element (#num1)
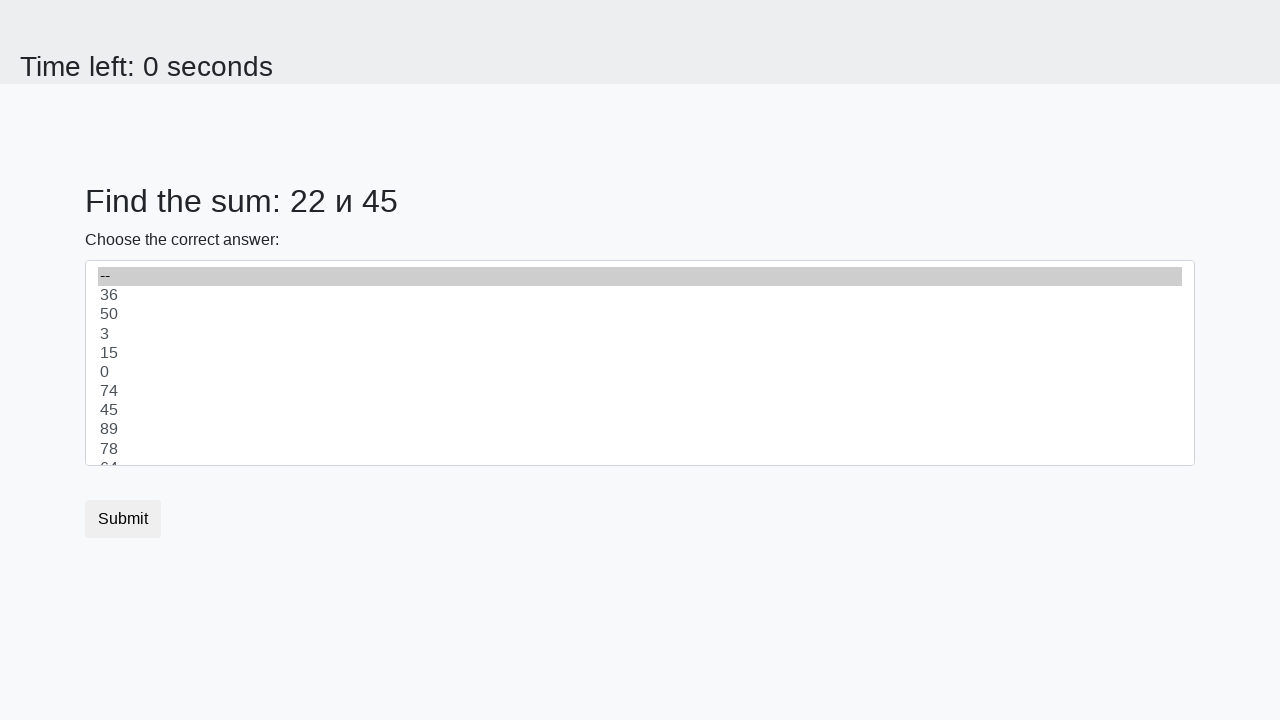

Located second number element (#num2)
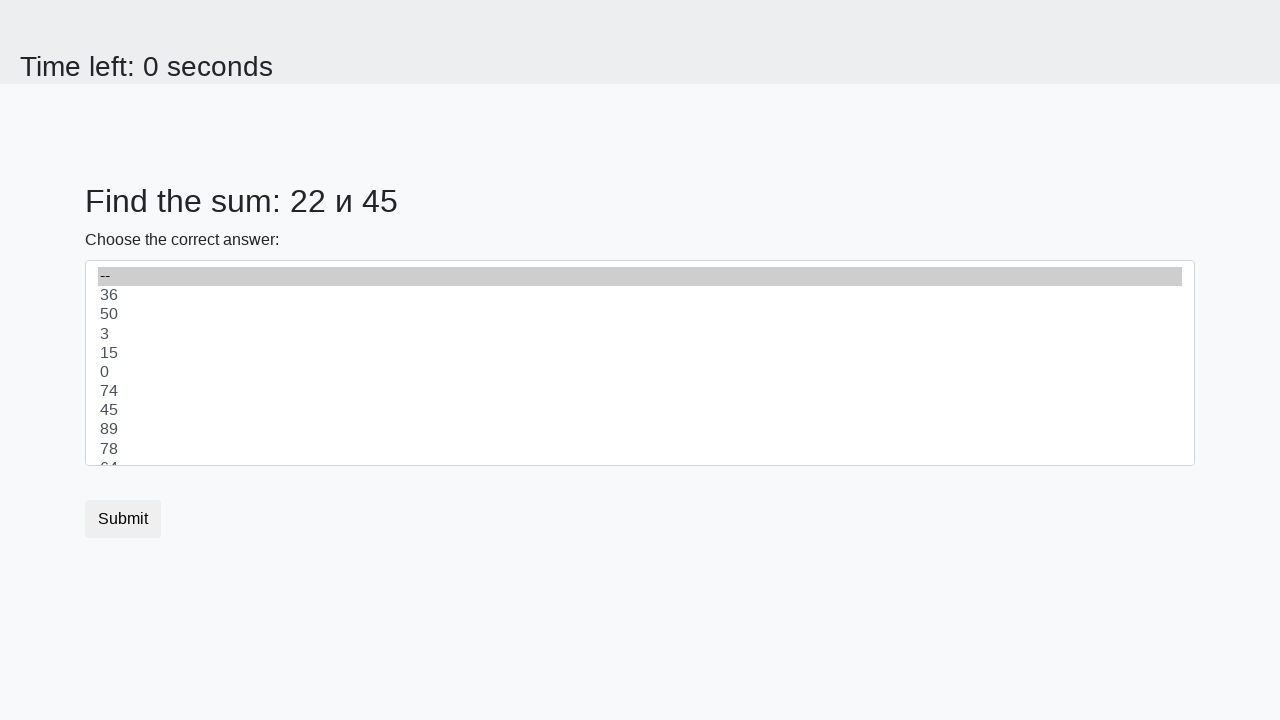

Retrieved first number: 22
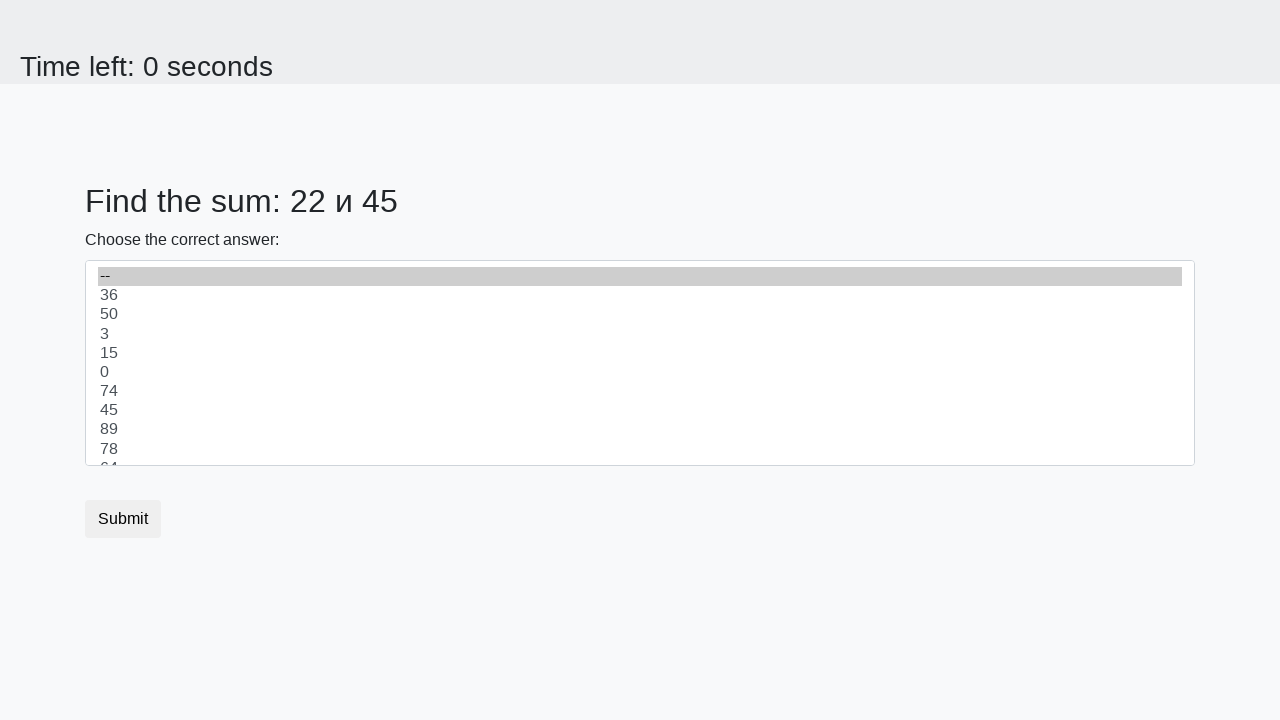

Retrieved second number: 45
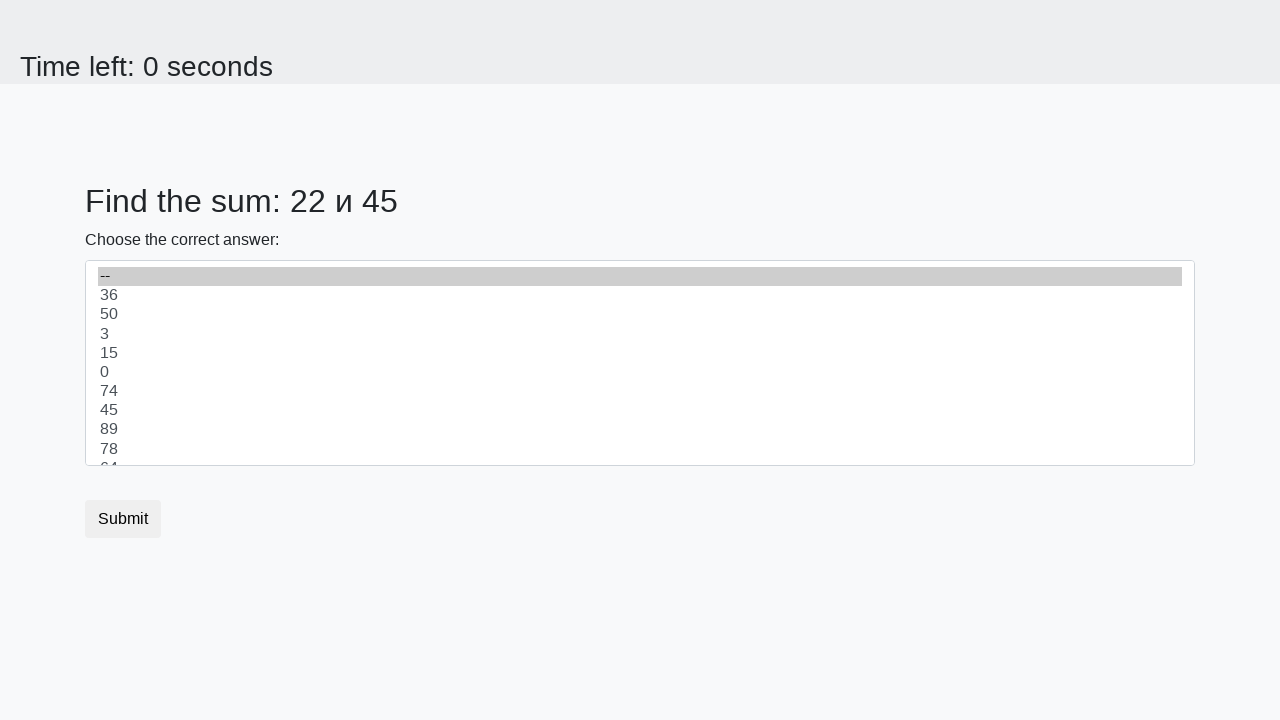

Calculated sum: 22 + 45 = 67
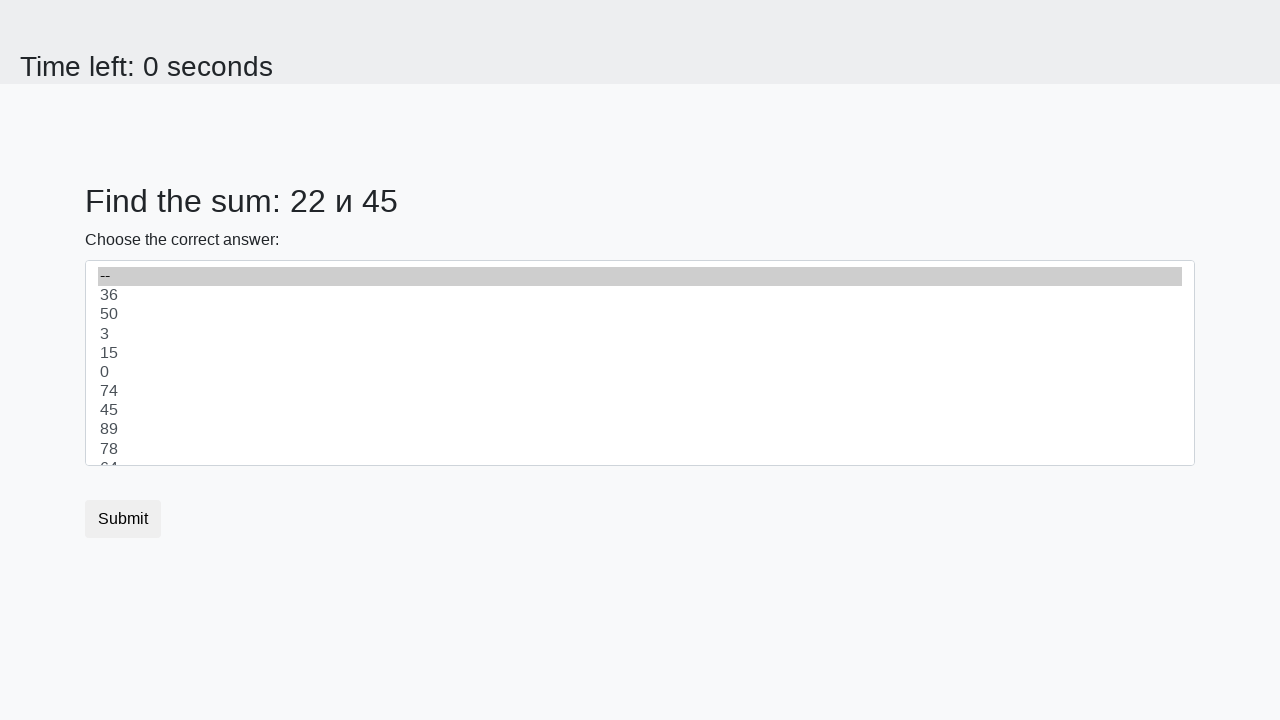

Selected dropdown option with value 67 on select
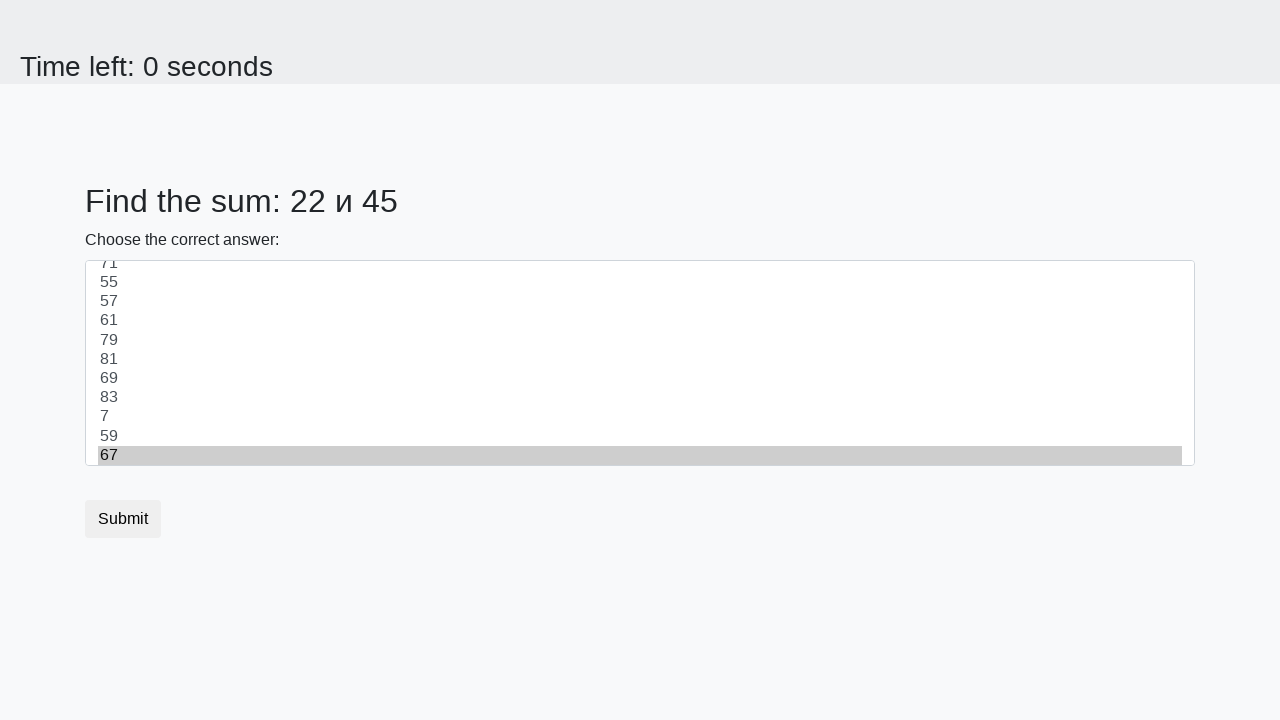

Clicked submit button at (123, 519) on button[type='submit']
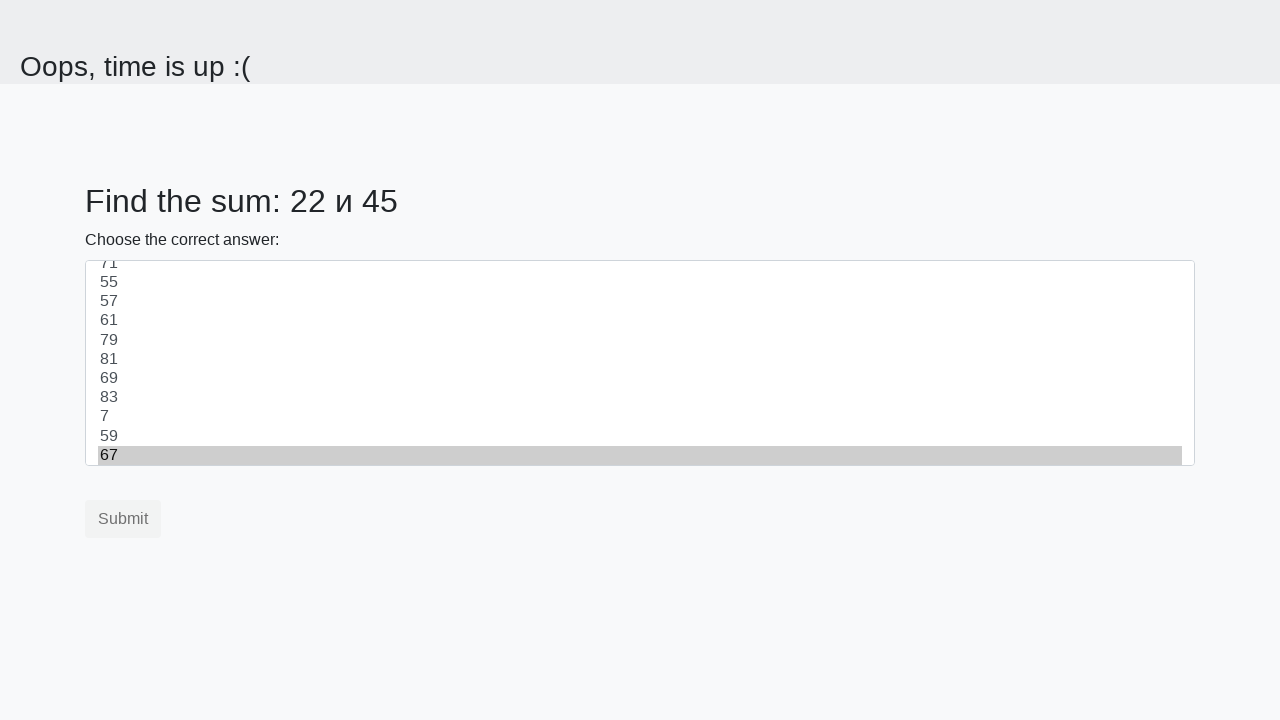

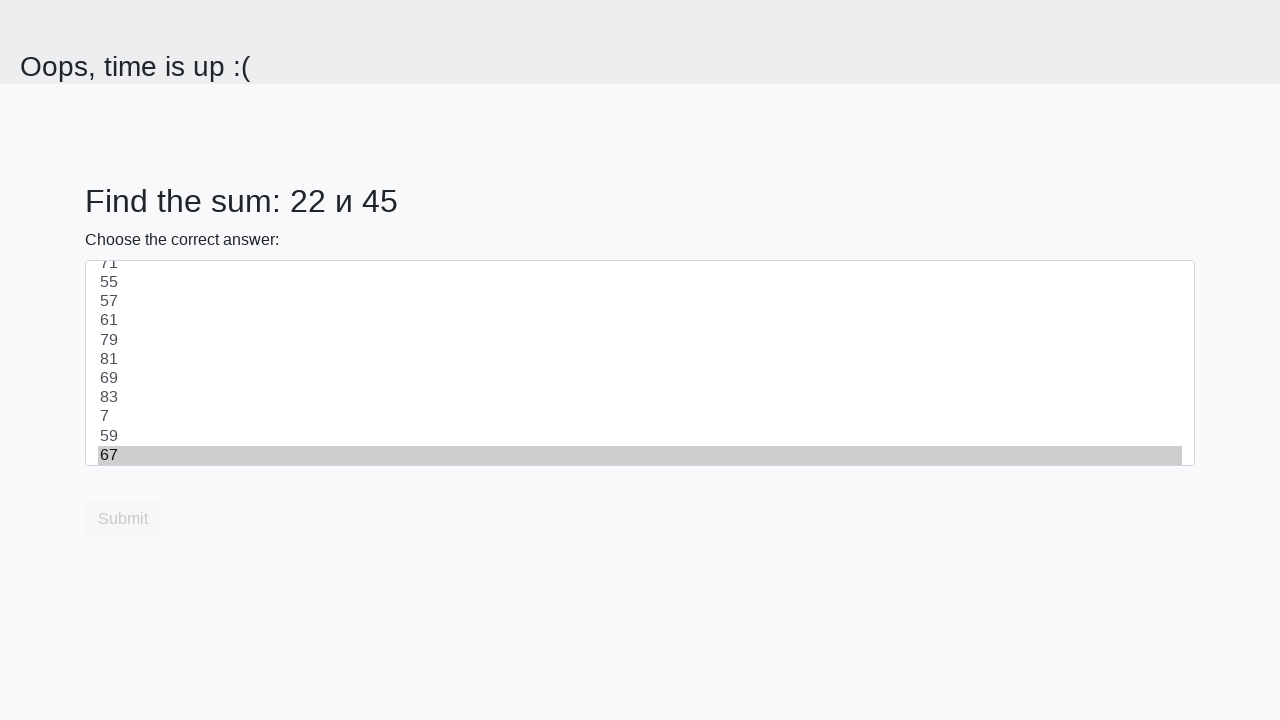